Tests locale switching by clicking the EN button and verifying the menu changes to English elements

Starting URL: https://ppr.ru/

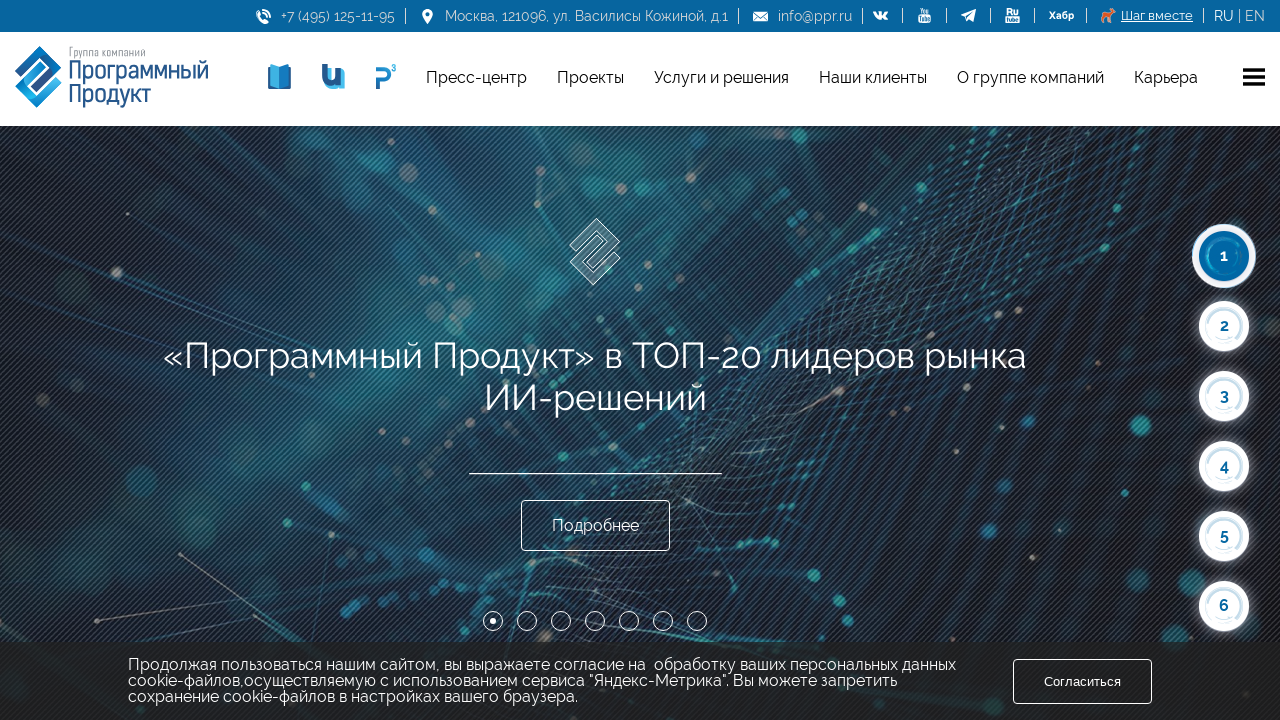

Clicked EN locale button to switch to English at (1255, 16) on .tolang >> text=EN
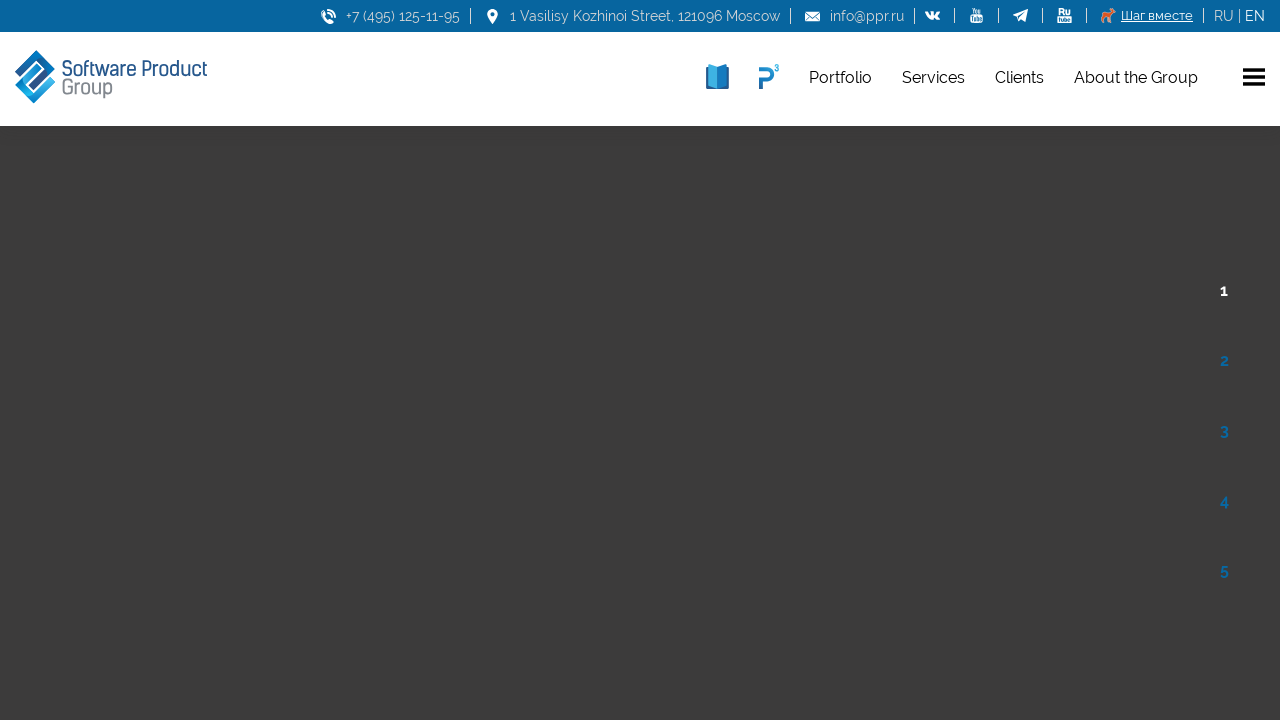

Menu loaded and first menu item is visible, confirming locale switch to English
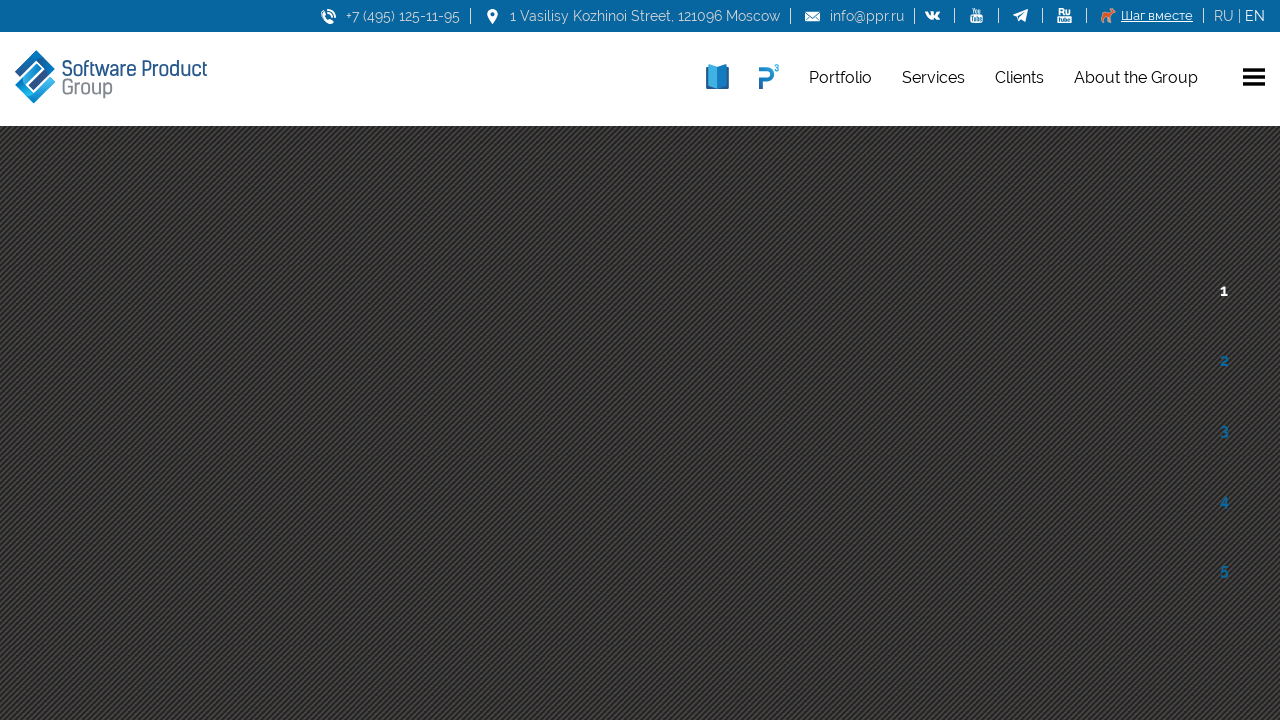

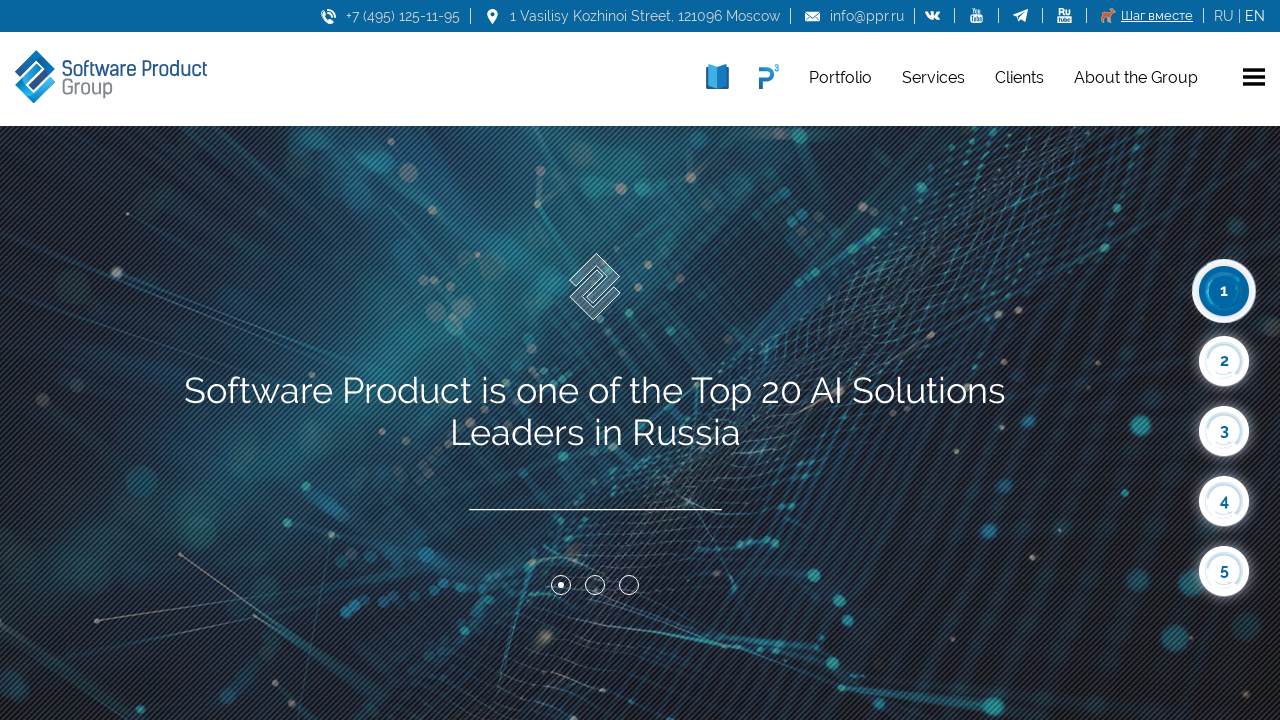